Demonstrates drag and drop by offset by dragging element A to the position coordinates of element B

Starting URL: https://crossbrowsertesting.github.io/drag-and-drop

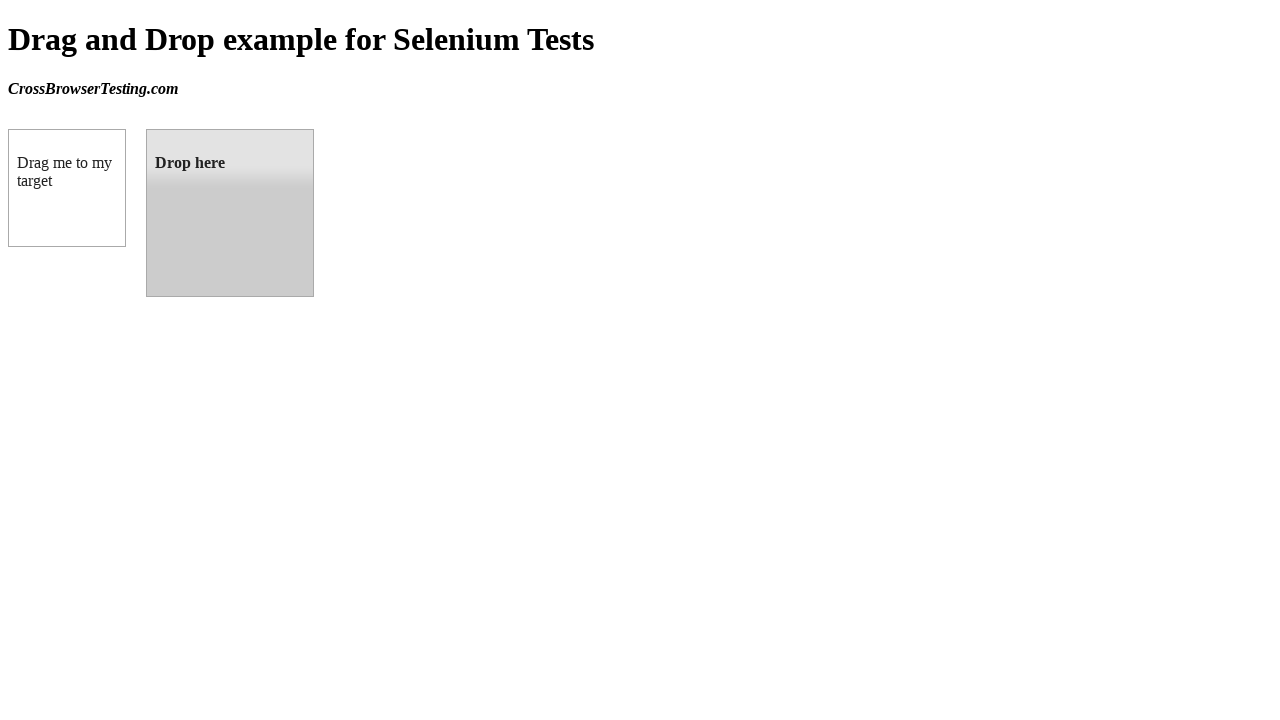

Waited for draggable element to be visible
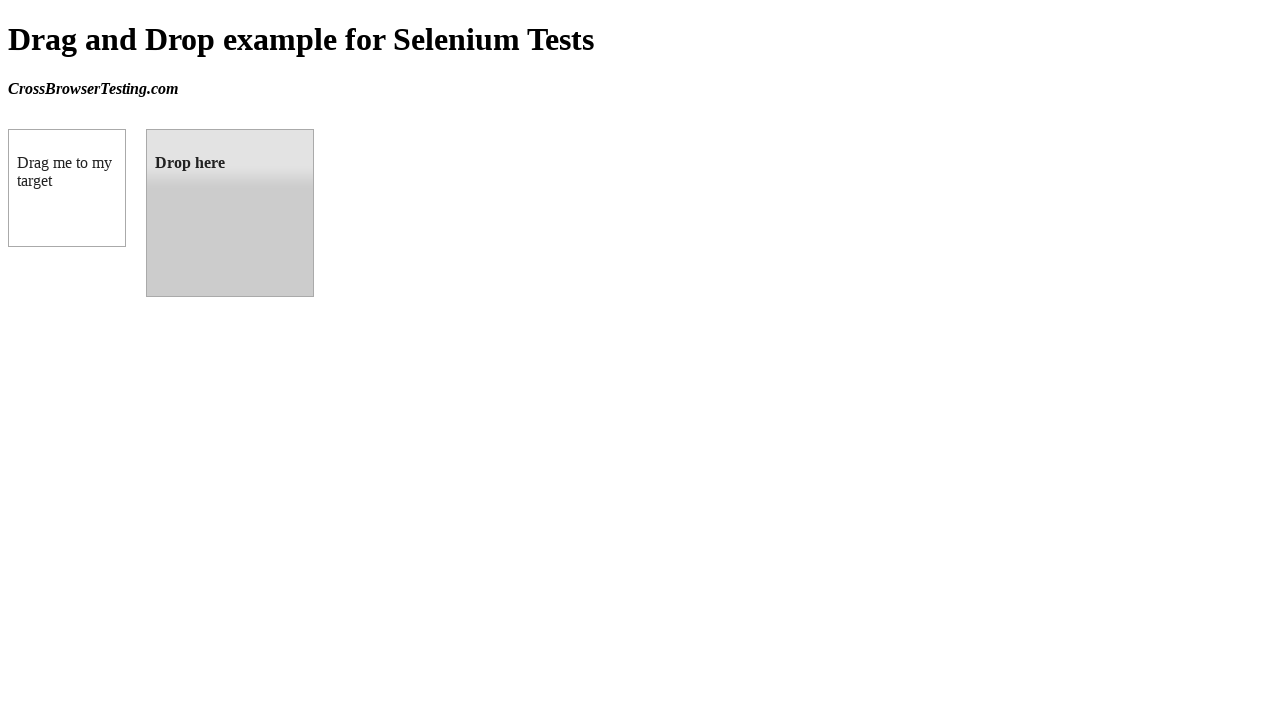

Waited for droppable element to be visible
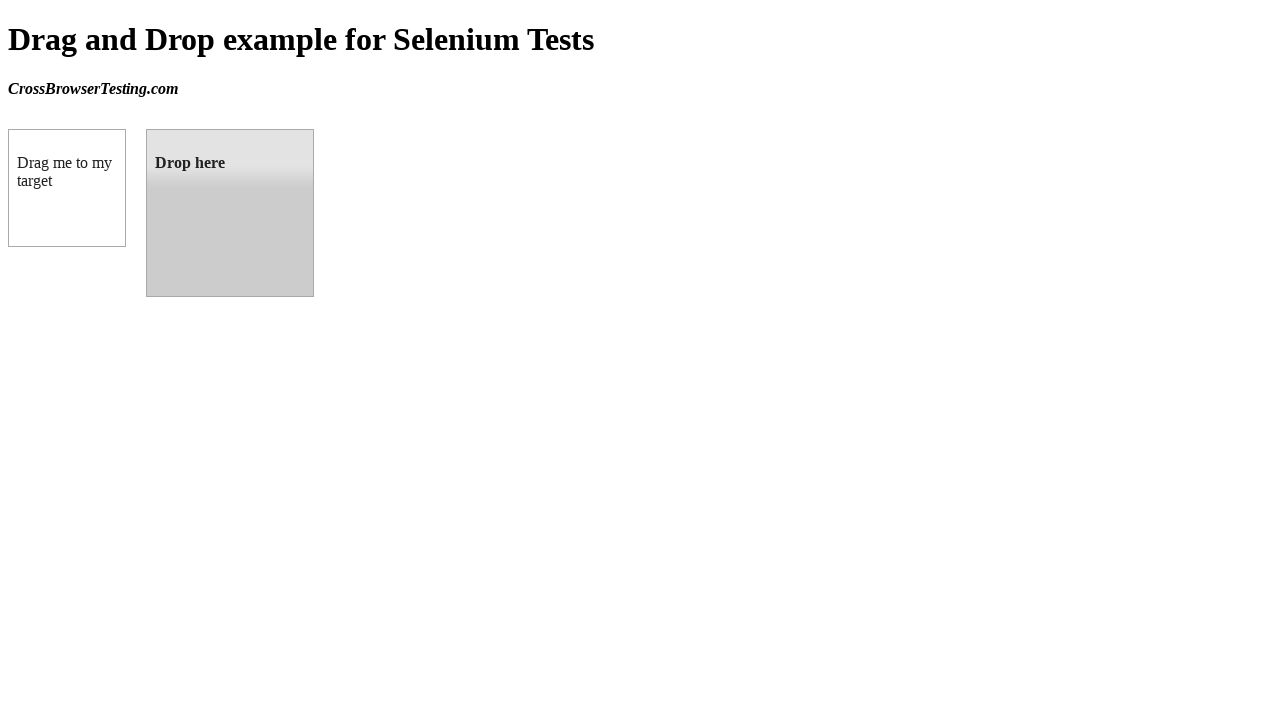

Retrieved bounding box of target (droppable) element
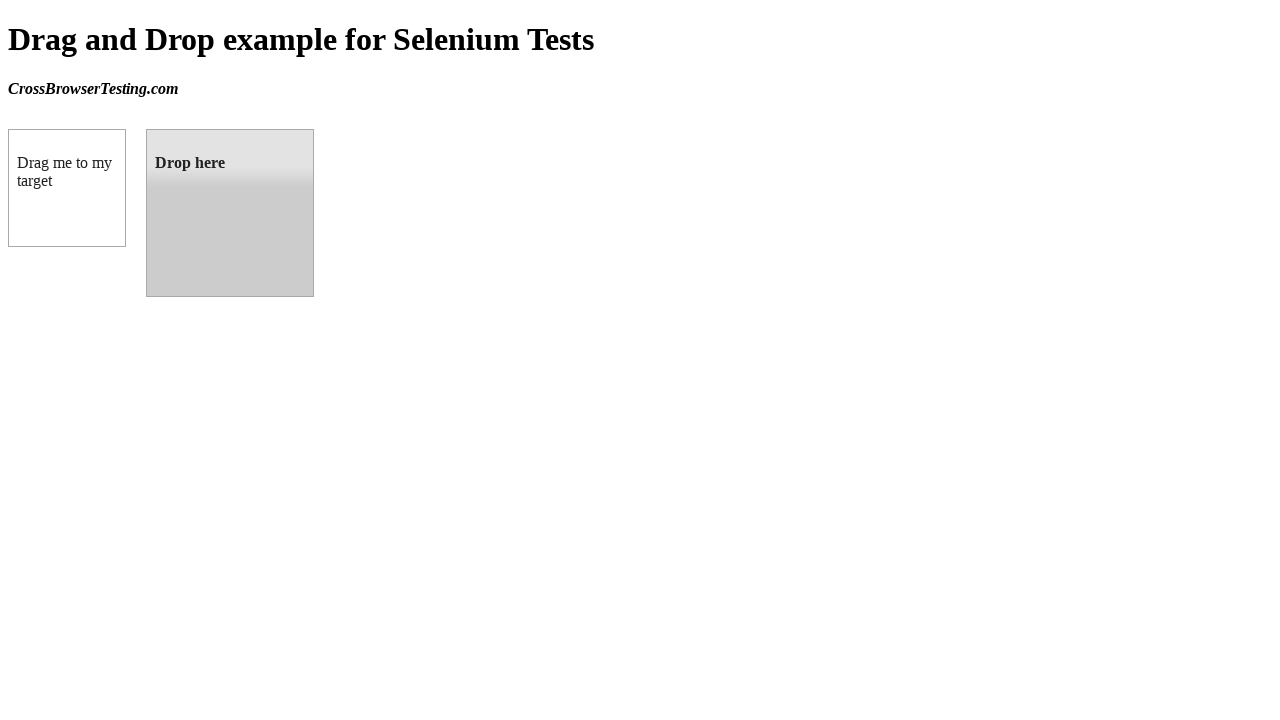

Retrieved bounding box of source (draggable) element
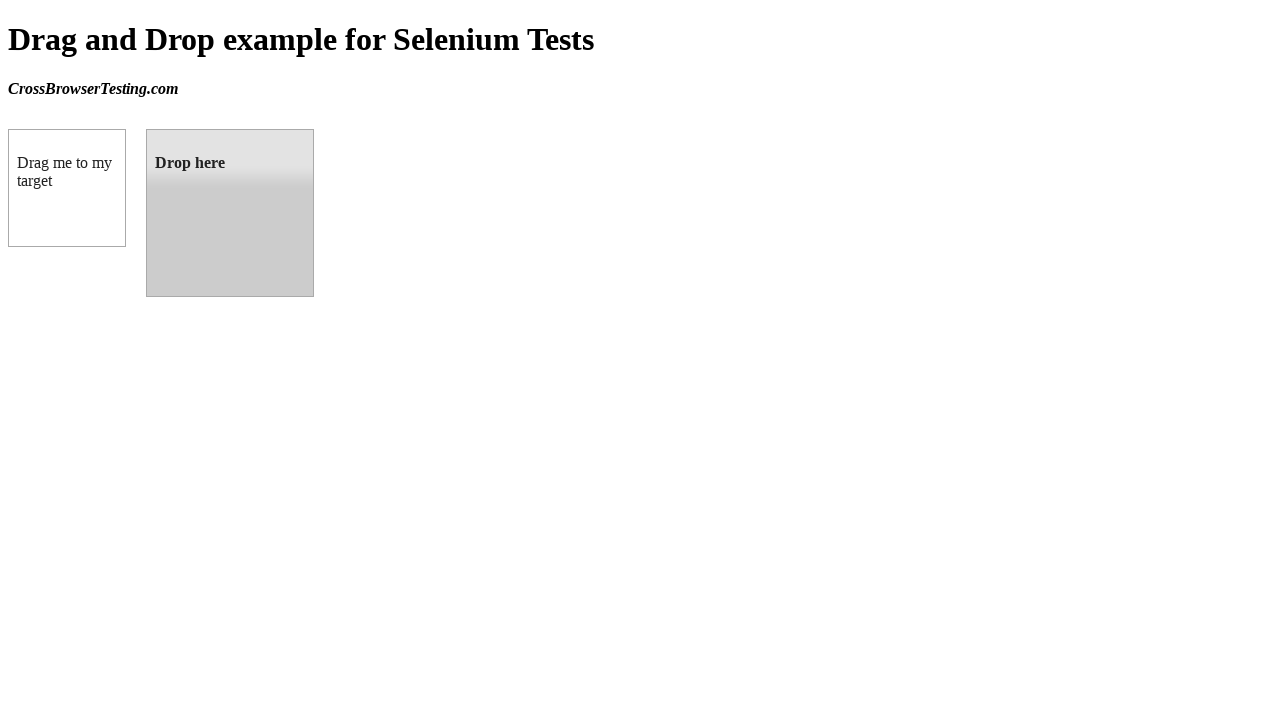

Calculated offset coordinates from source element center to target element center
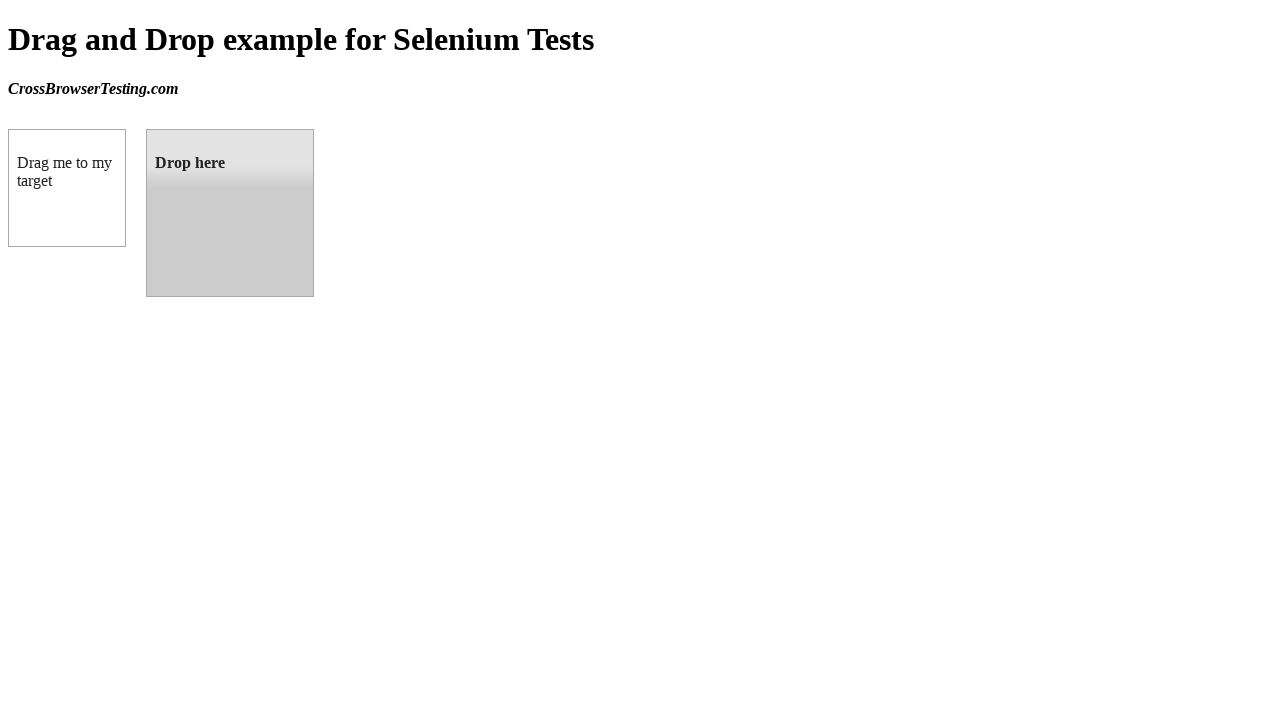

Hovered over draggable element at (67, 188) on #draggable
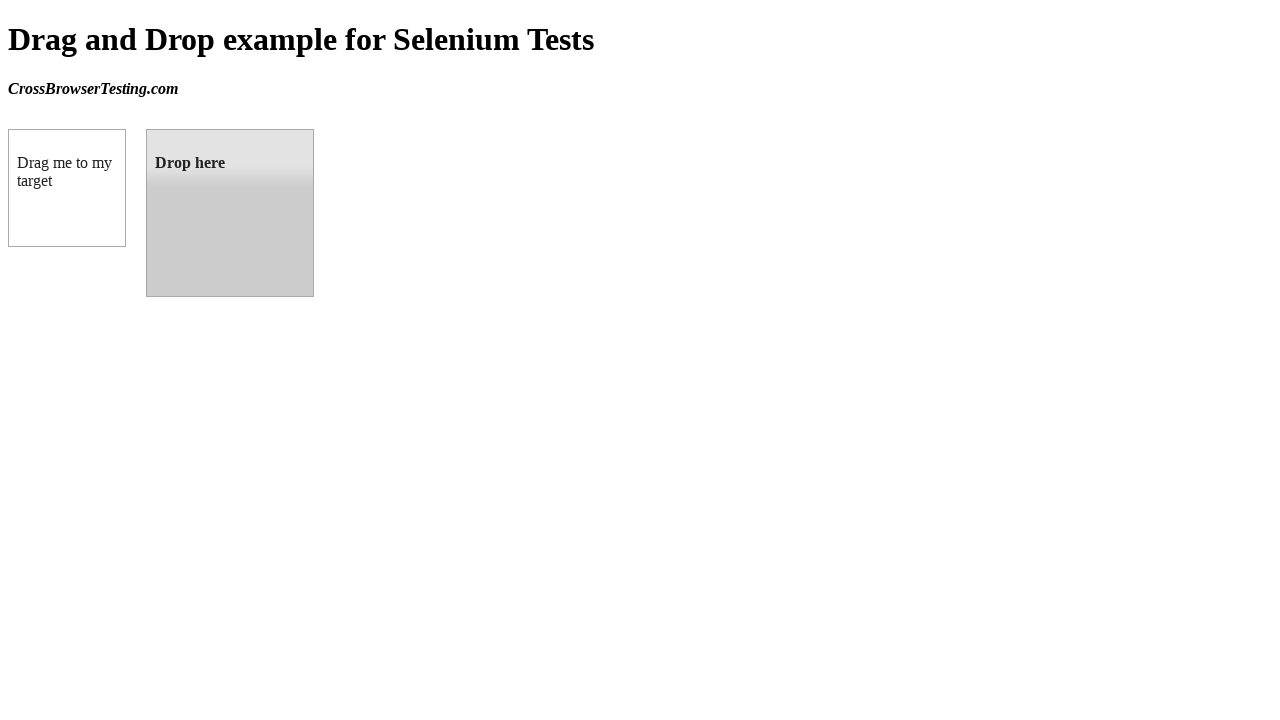

Pressed mouse button down on draggable element at (67, 188)
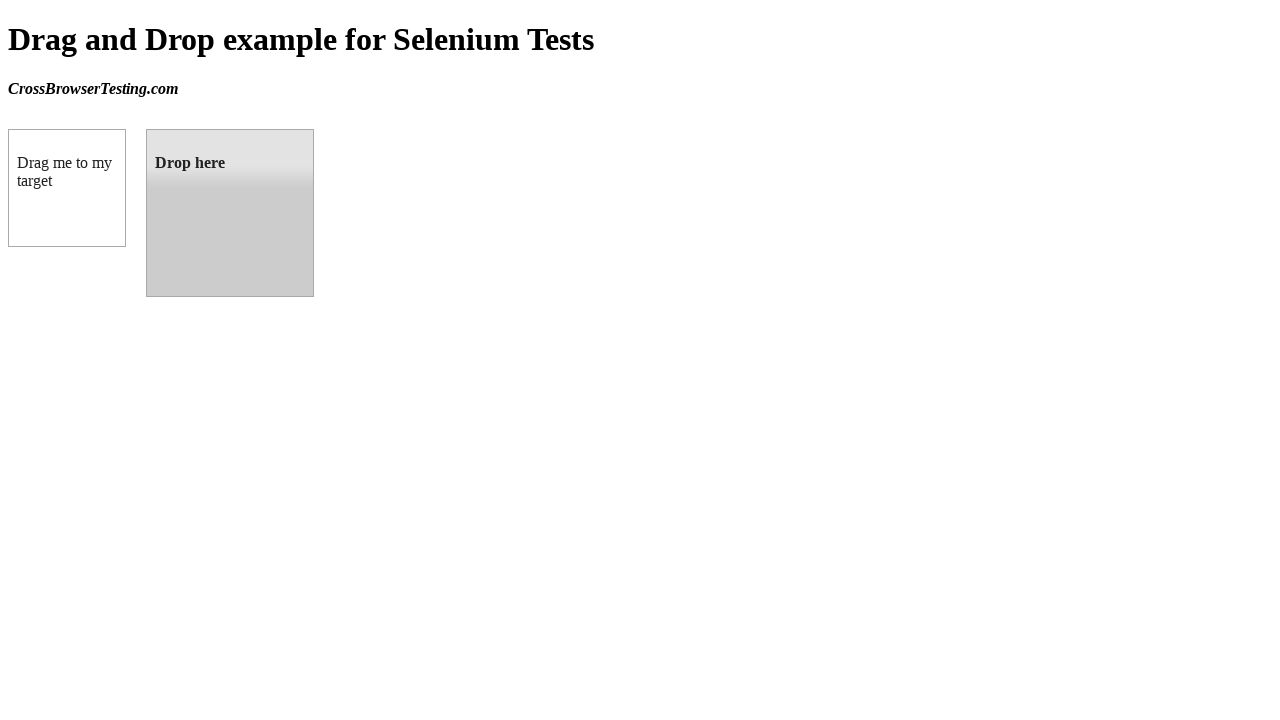

Moved mouse to center of droppable element at (230, 213)
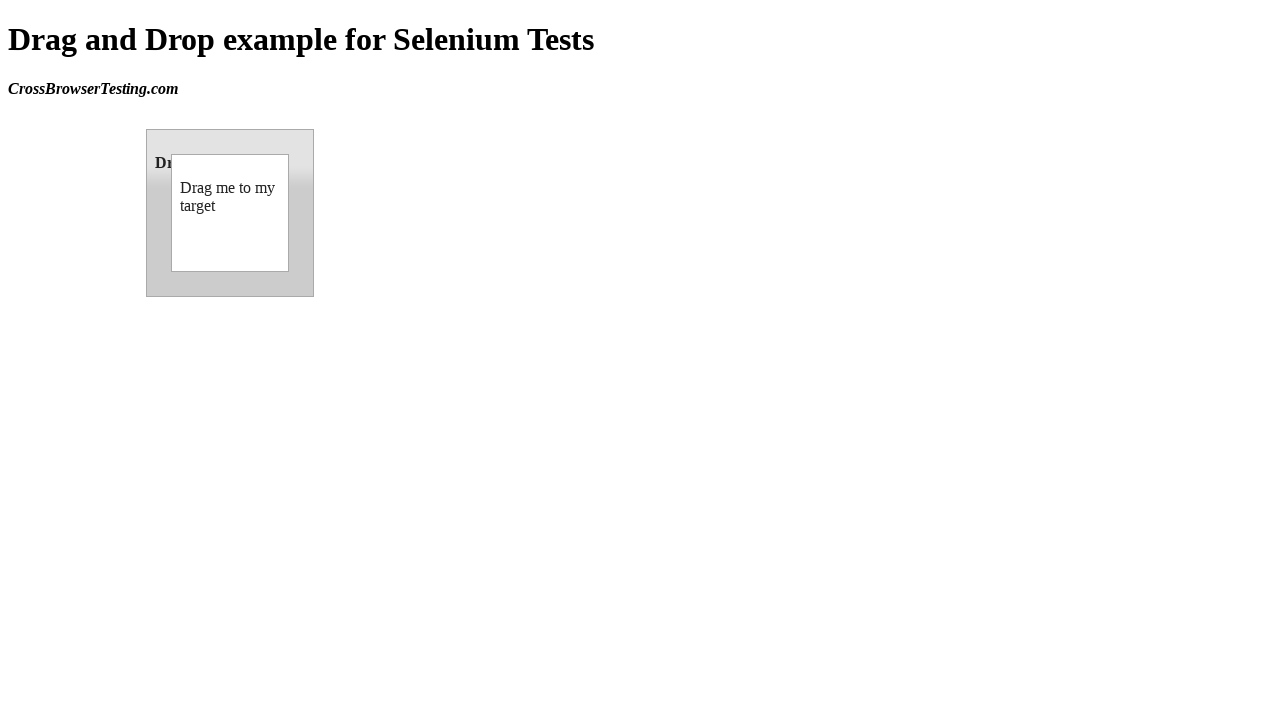

Released mouse button to complete drag and drop at (230, 213)
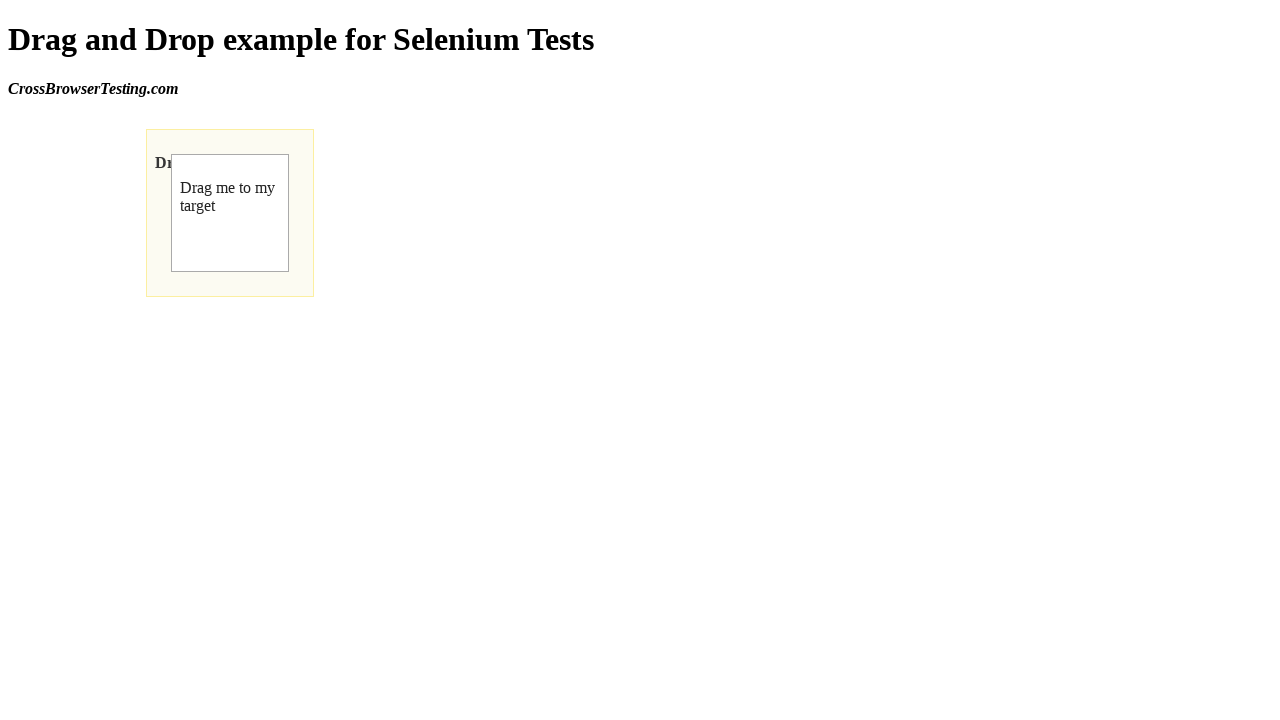

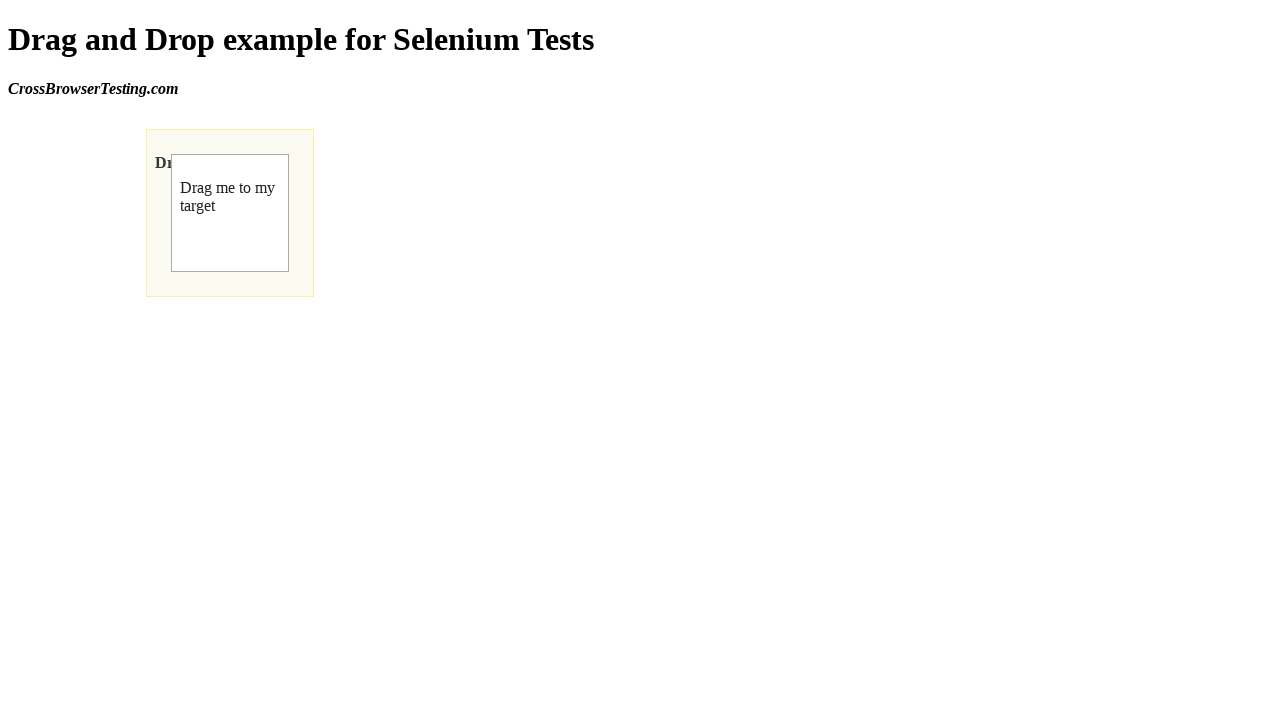